Tests a registration form by filling in required fields (first name, last name, email) and submitting the form to verify successful registration

Starting URL: http://suninjuly.github.io/registration2.html

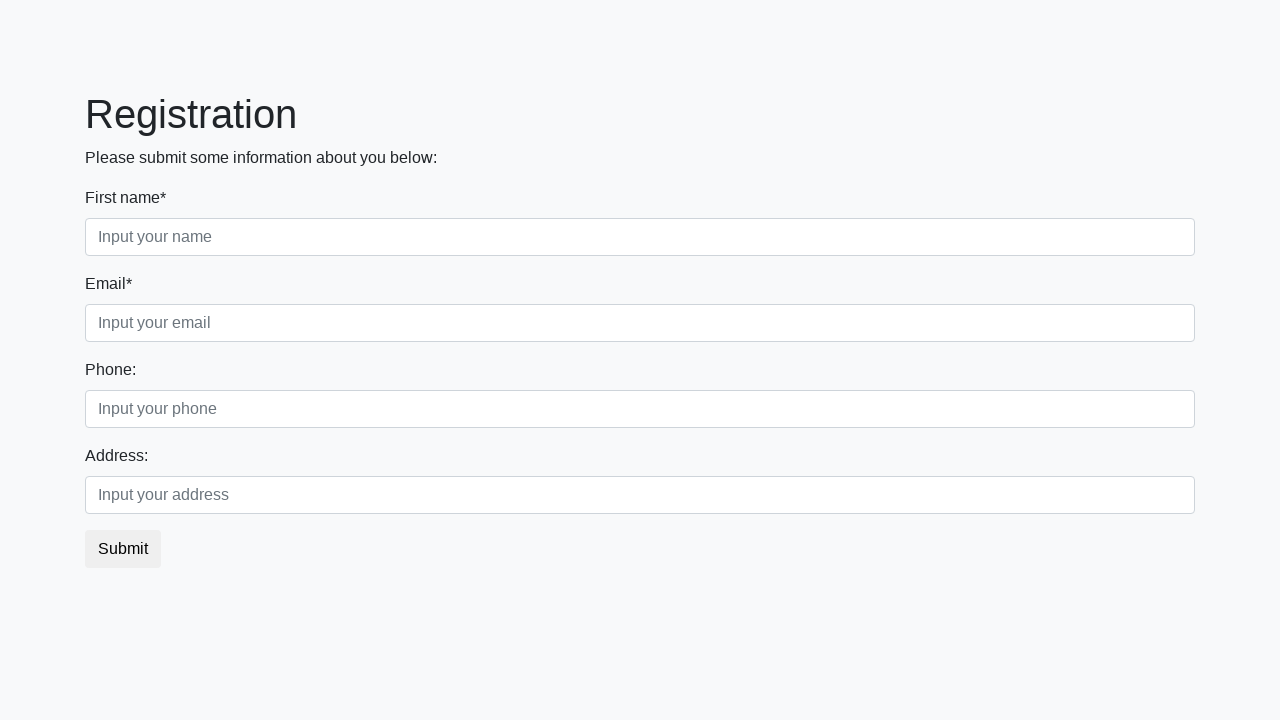

Filled first name field with 'John' on .form-control.first
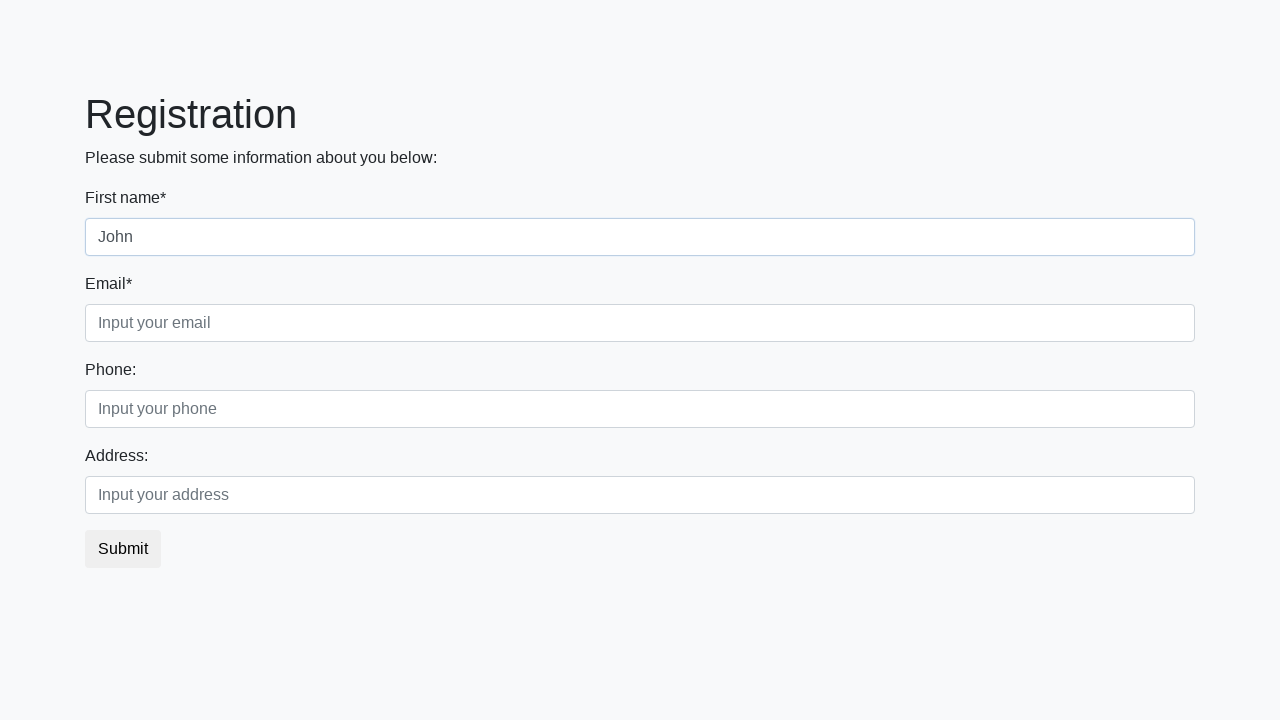

Filled last name field with 'Smith' on .form-control.second
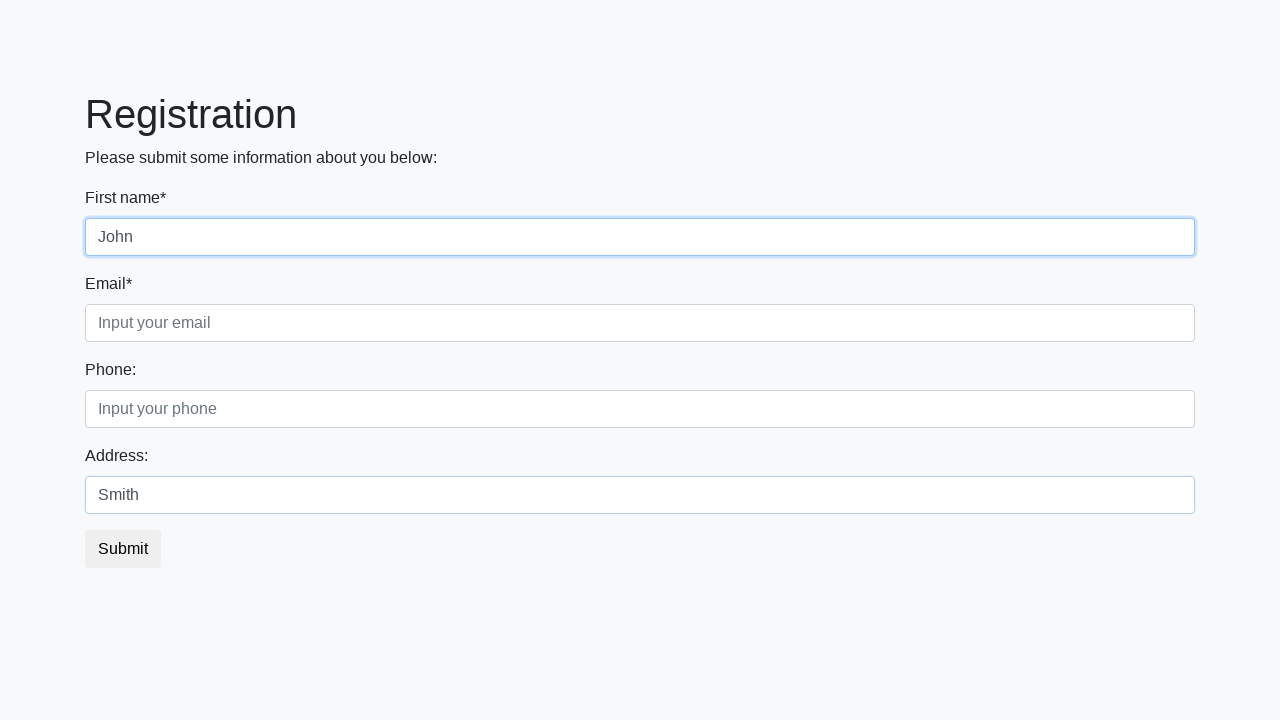

Filled email field with 'john.smith@example.com' on .form-control.third
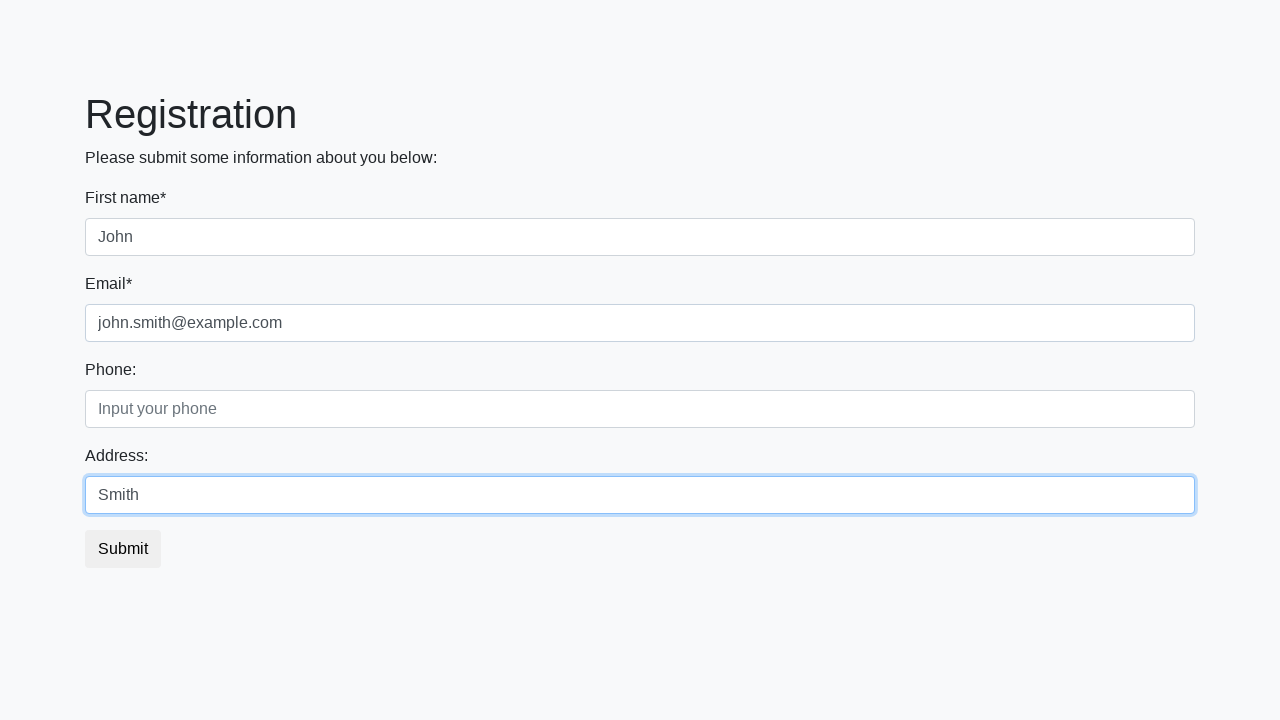

Clicked register button to submit the form at (123, 549) on button.btn
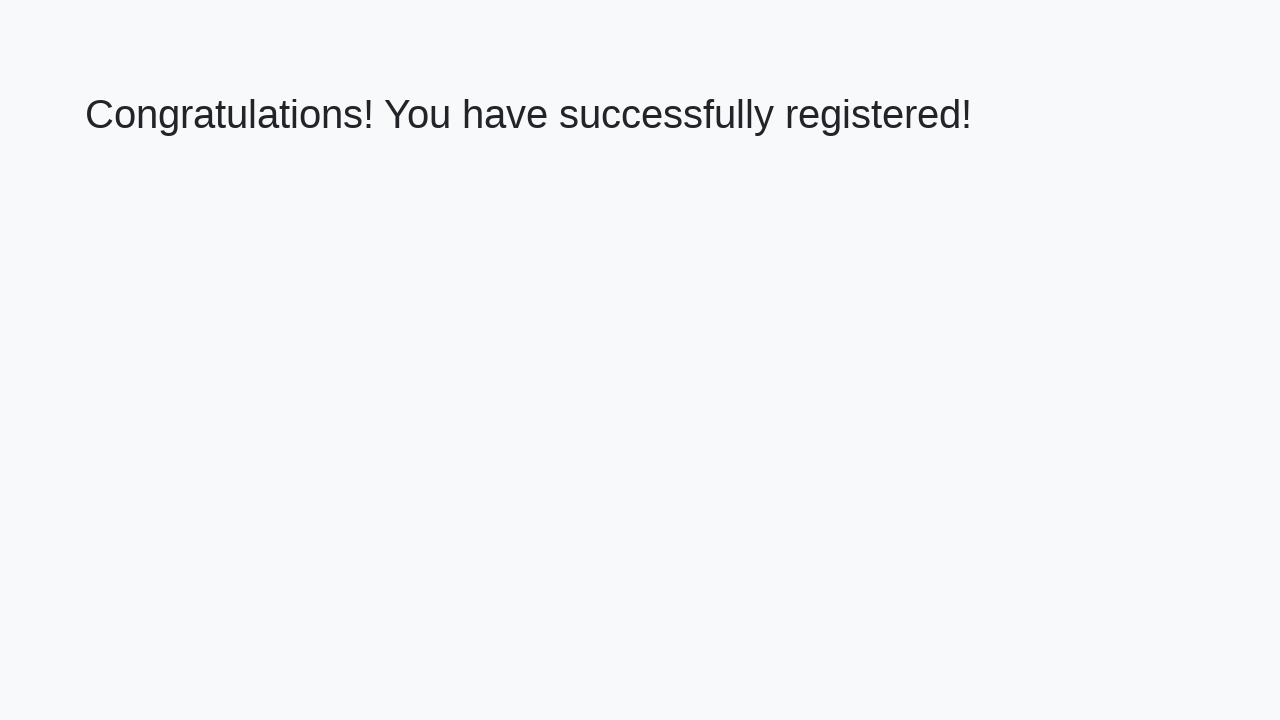

Success message appeared on the page
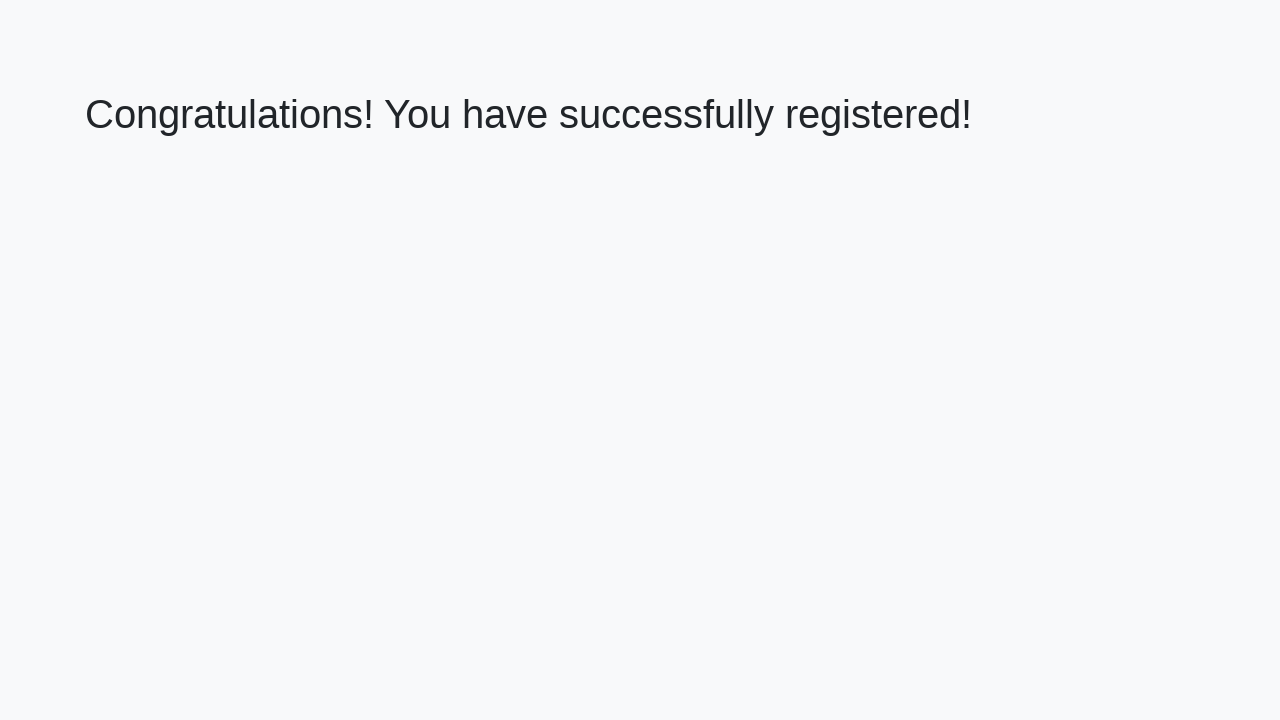

Retrieved success message text content
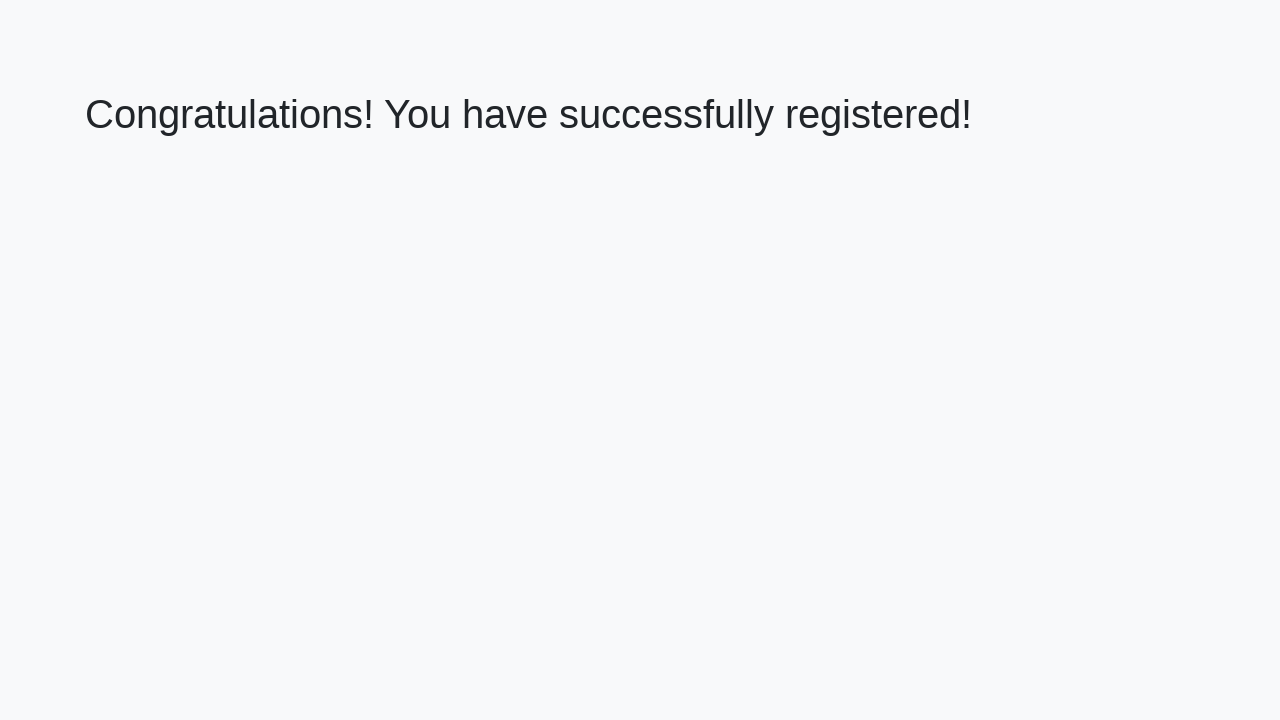

Verified that success message matches expected registration confirmation text
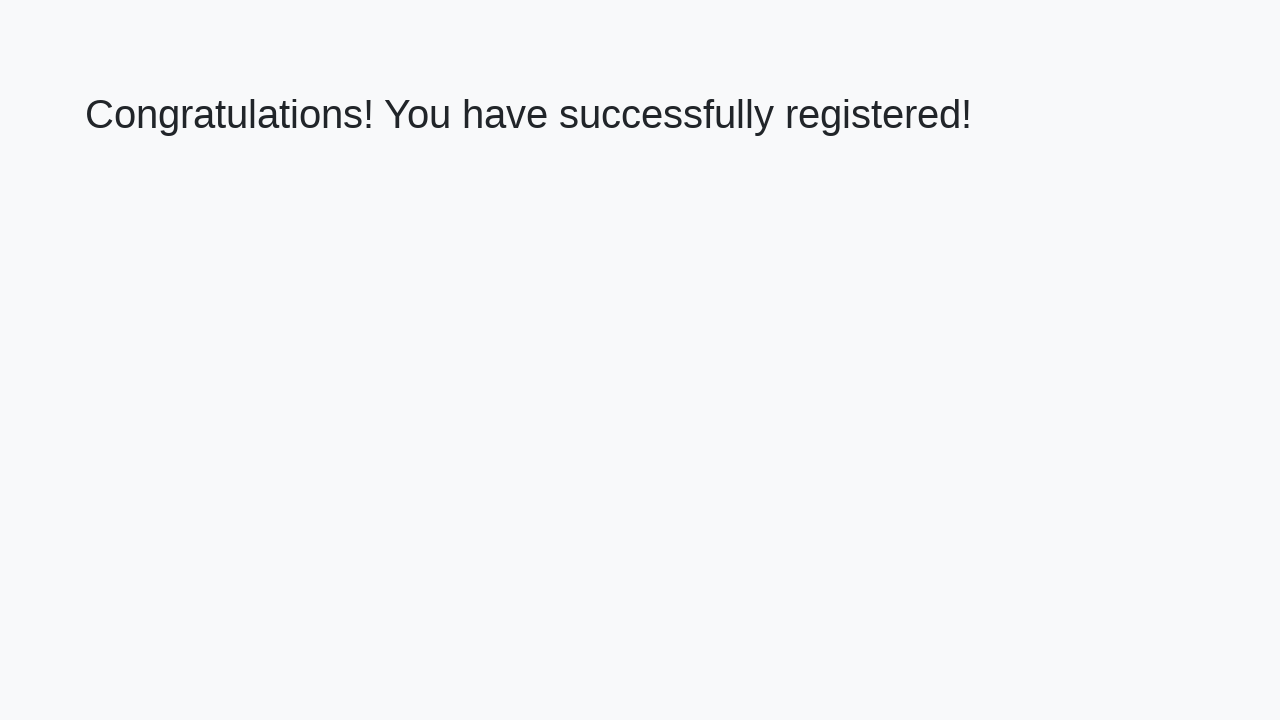

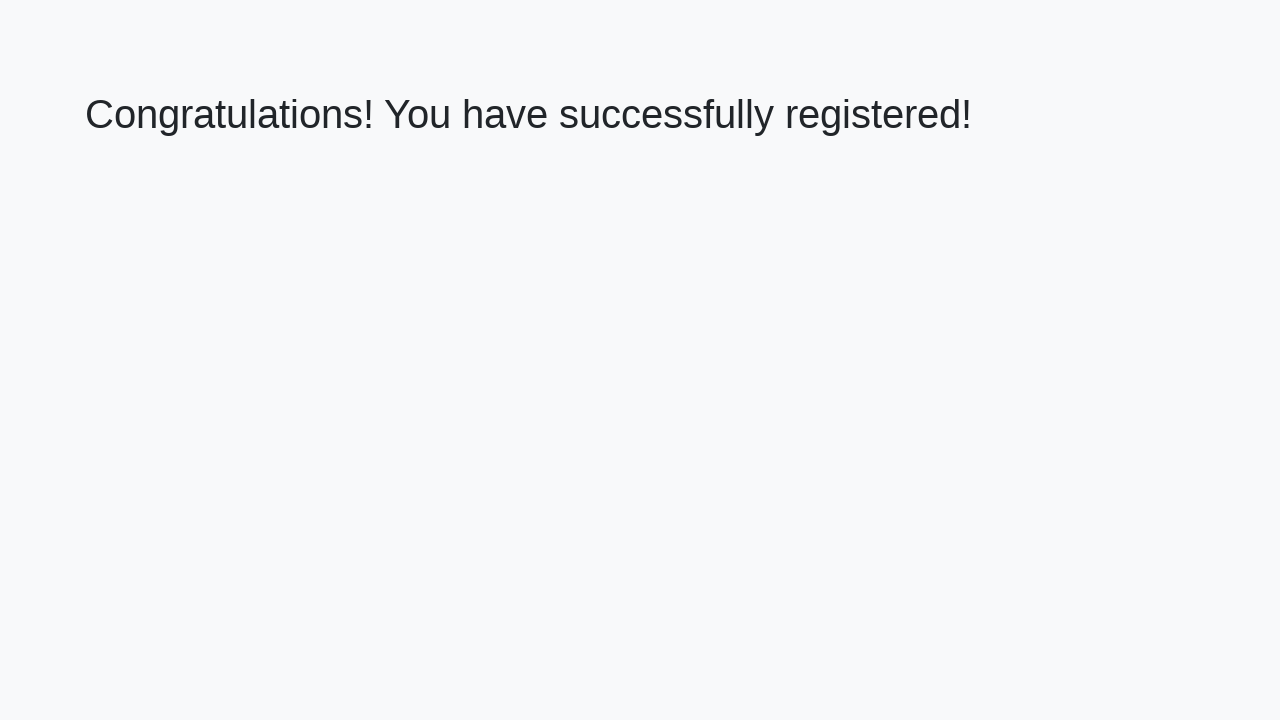